Tests form submission functionality by filling username and password fields on a public test page and verifying the submitted values are displayed correctly

Starting URL: https://testpages.eviltester.com/styled/basic-html-form-test.html

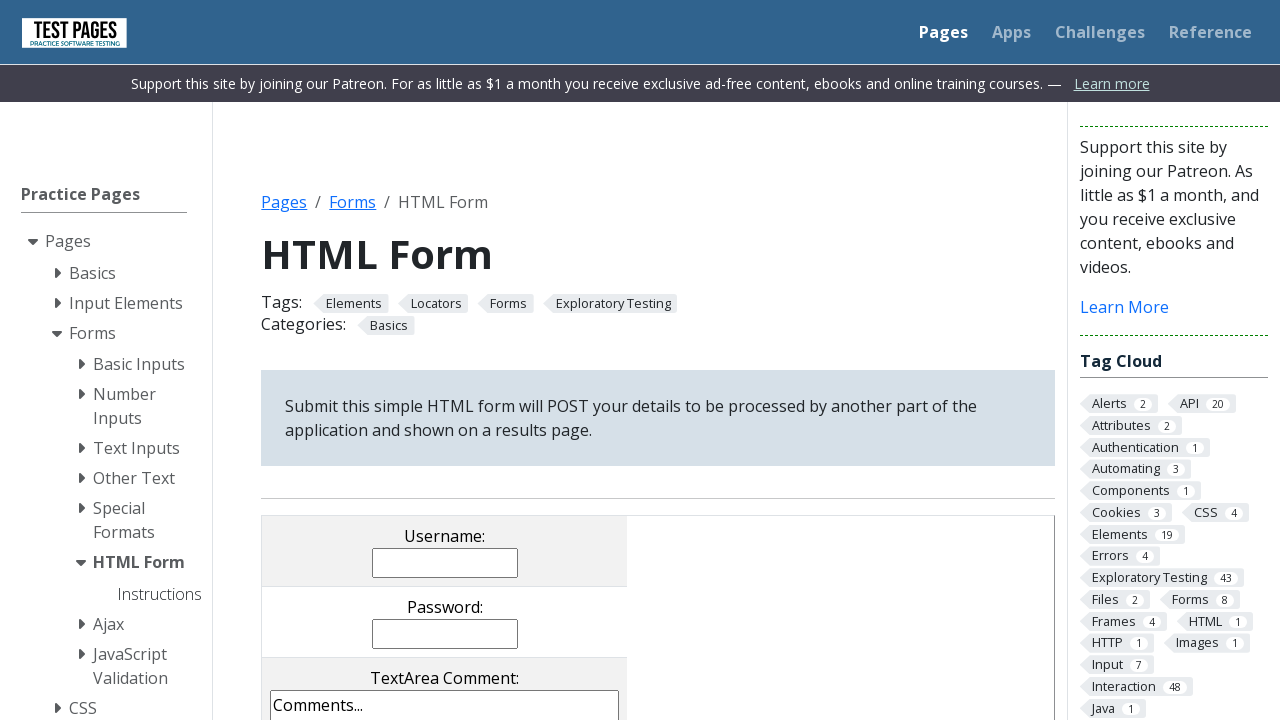

Filled username field with 'john_doe' on input[name='username']
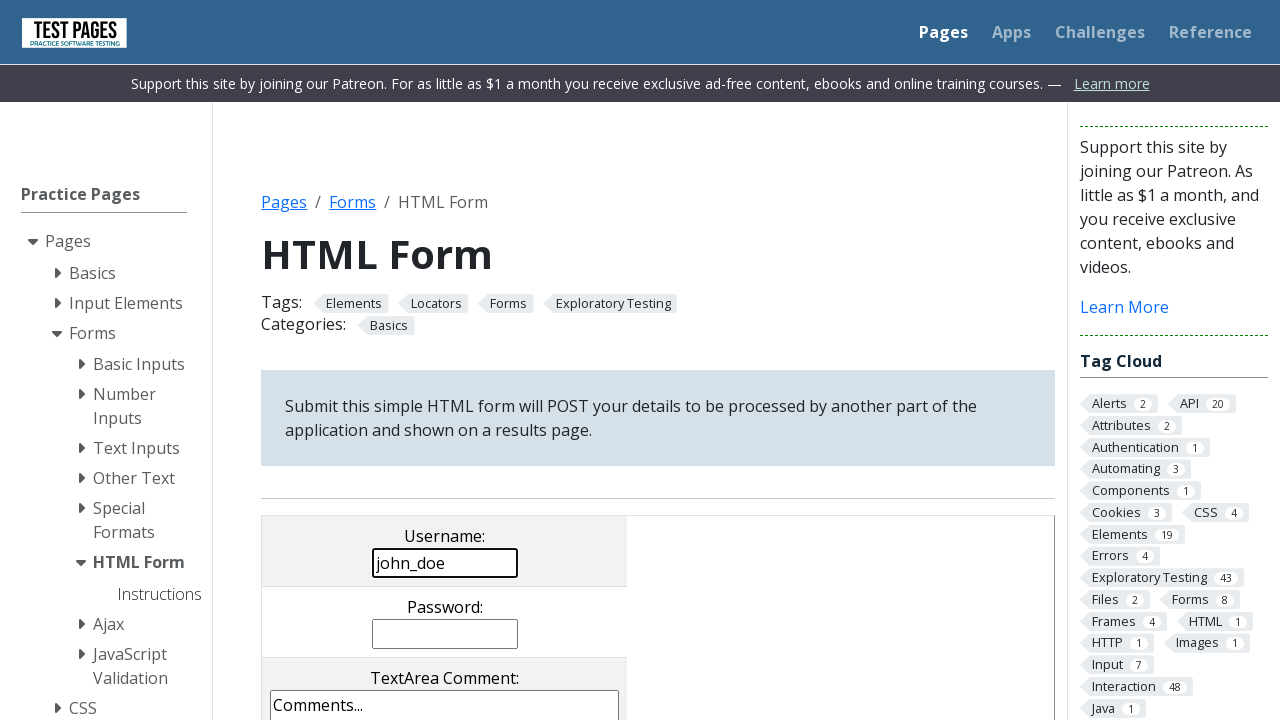

Filled password field with 'John.123' on input[name='password']
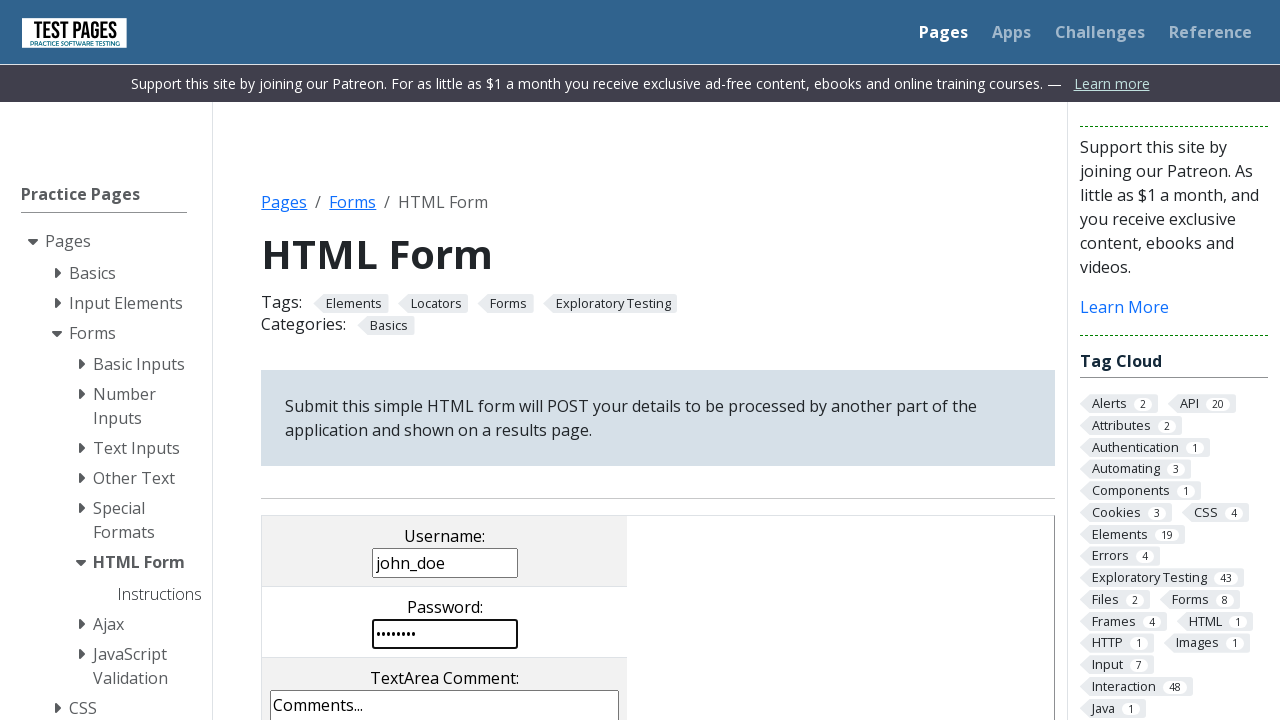

Clicked submit button to submit form at (504, 360) on input[value='submit']
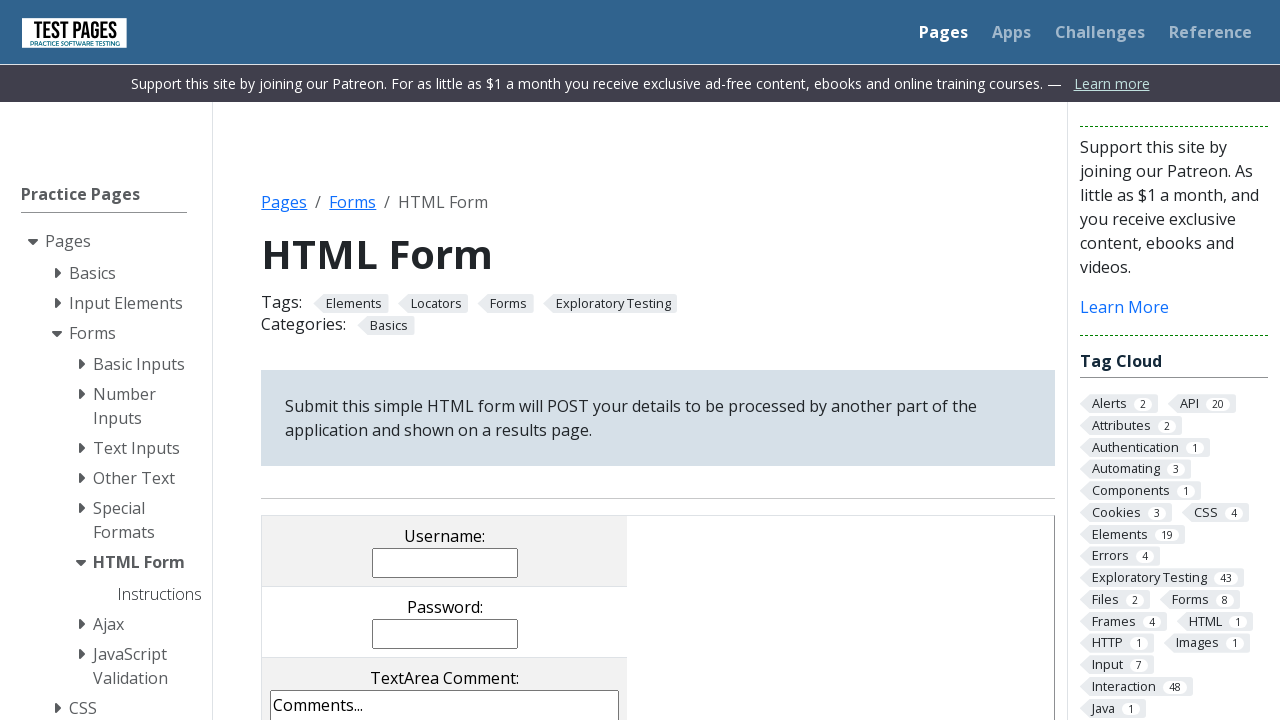

Form submission result page loaded with username value element
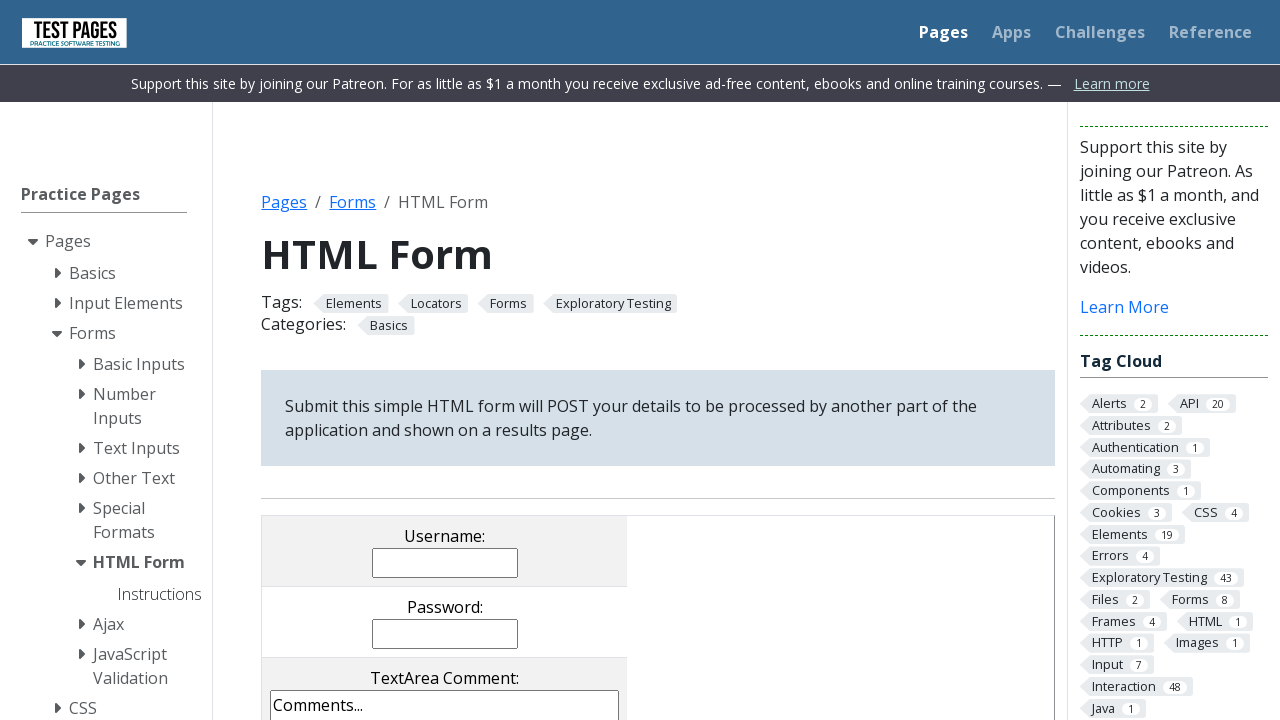

Retrieved submitted username value: 'john_doe'
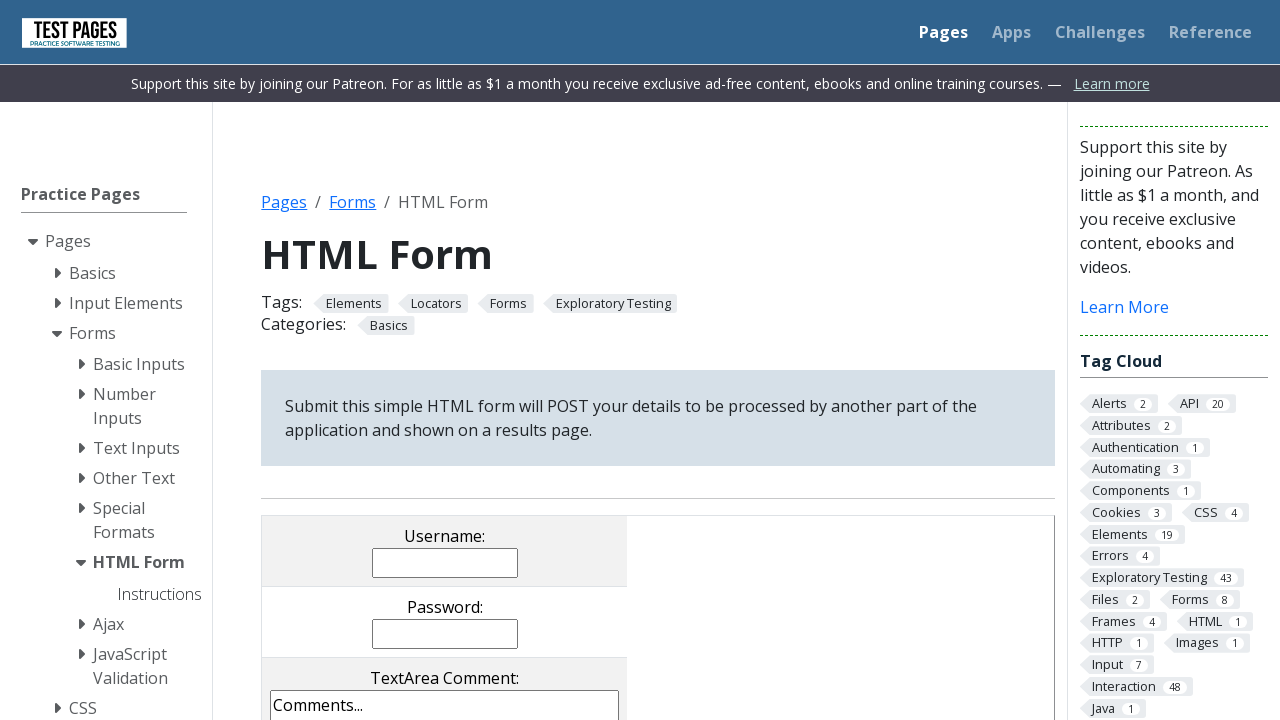

Verified submitted username matches expected value 'john_doe'
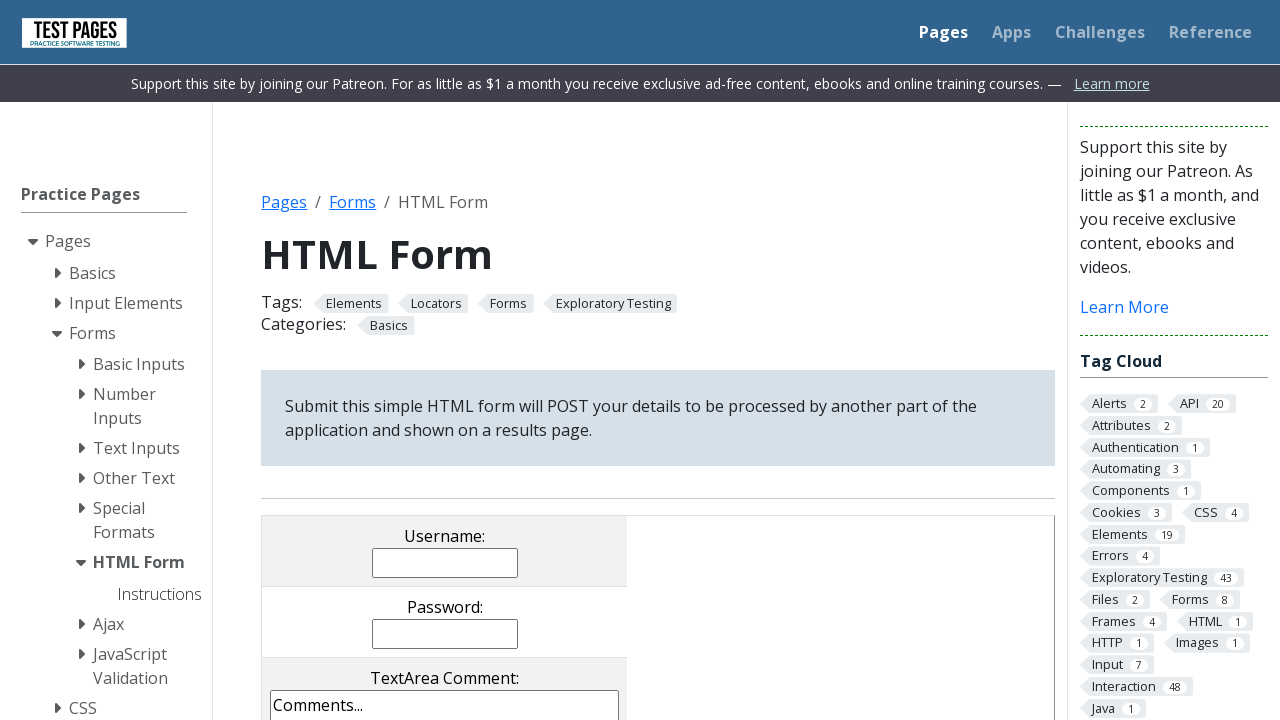

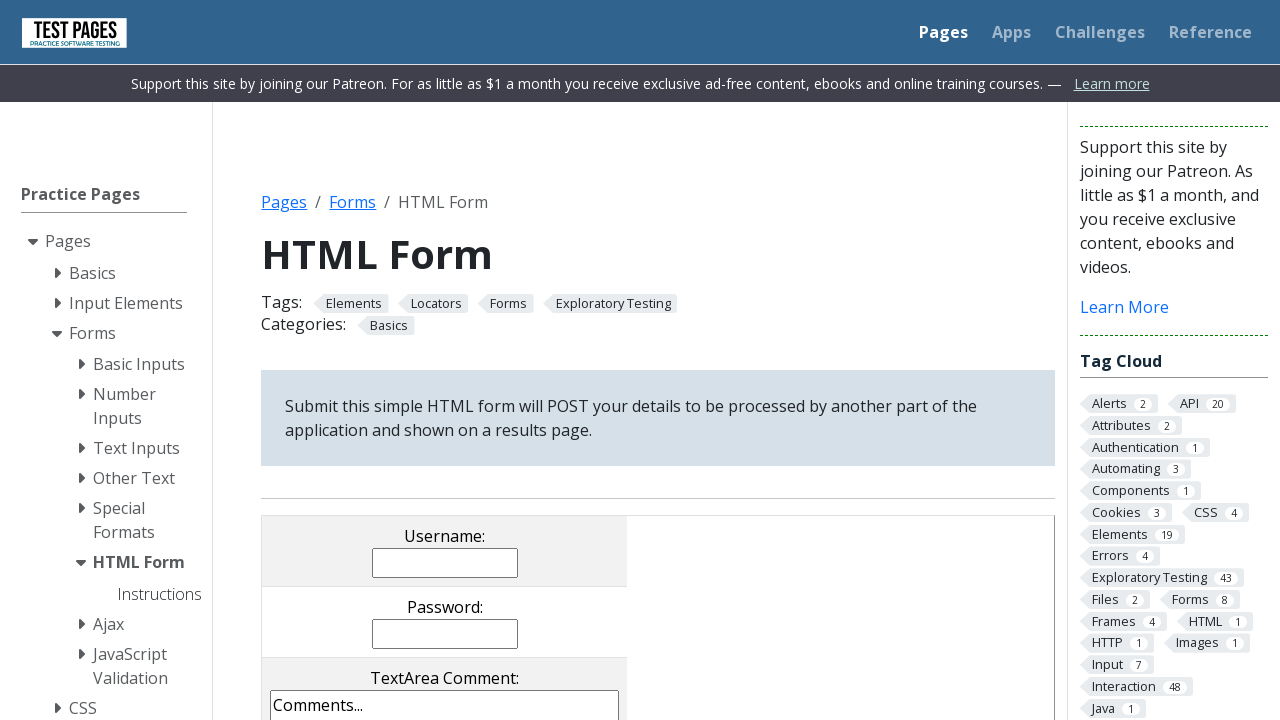